Tests a multi-level dropdown tree component by clicking the dropdown and selecting multiple options from the hierarchical menu

Starting URL: https://www.jqueryscript.net/demo/Drop-Down-Combo-Tree/

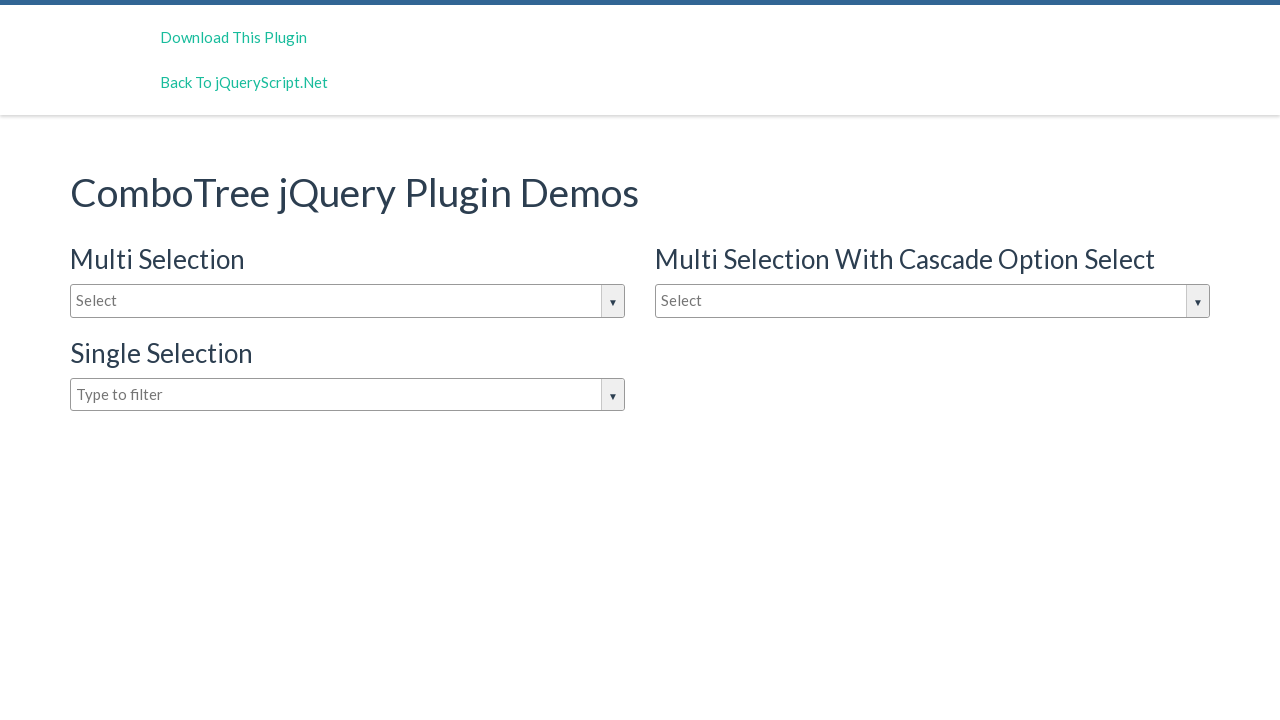

Clicked on dropdown input to open the menu at (348, 301) on input#justAnInputBox
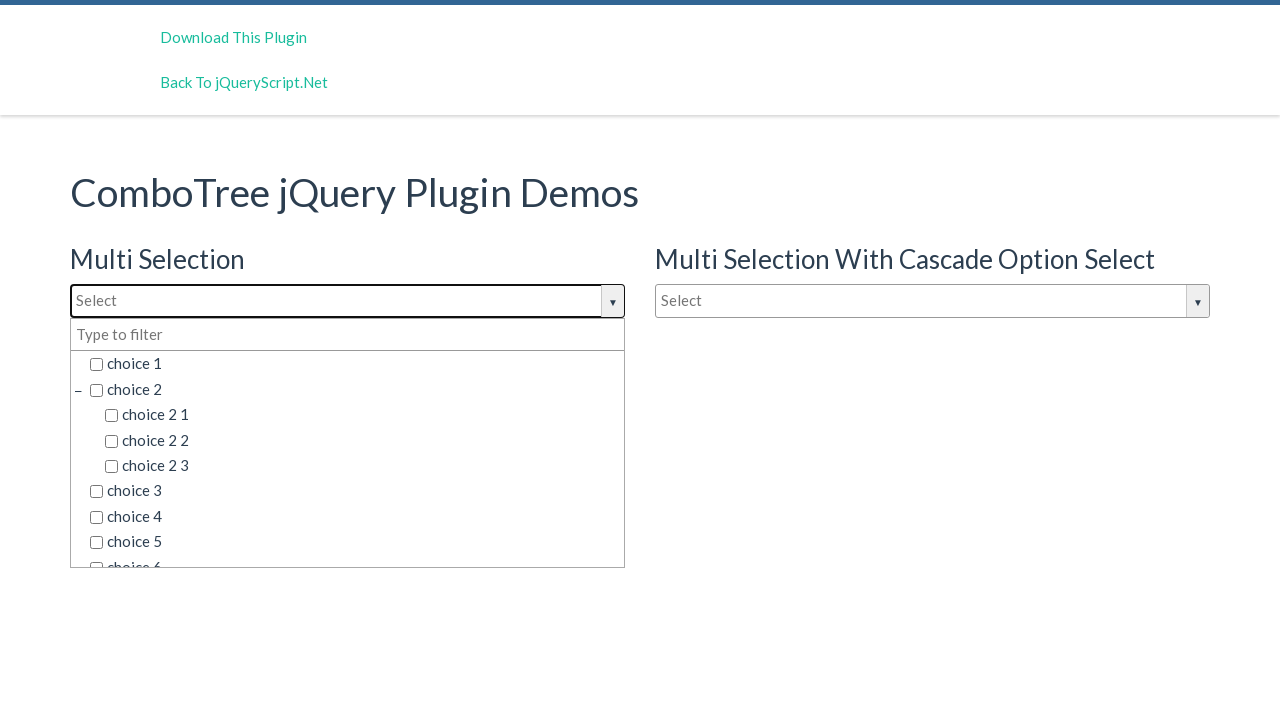

Dropdown menu became visible
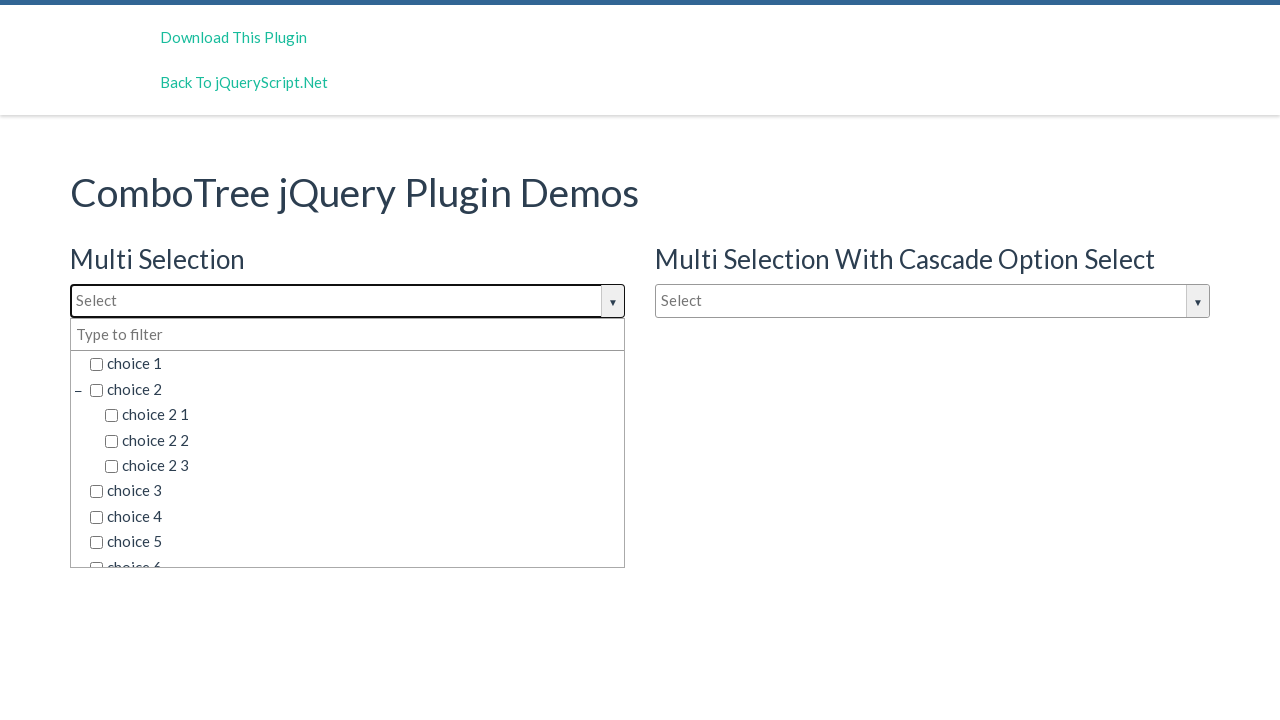

Selected 'choice 3' from the dropdown menu at (355, 491) on xpath=//div[@class='comboTreeDropDownContainer']/ul/li//span[@class='comboTreeIt
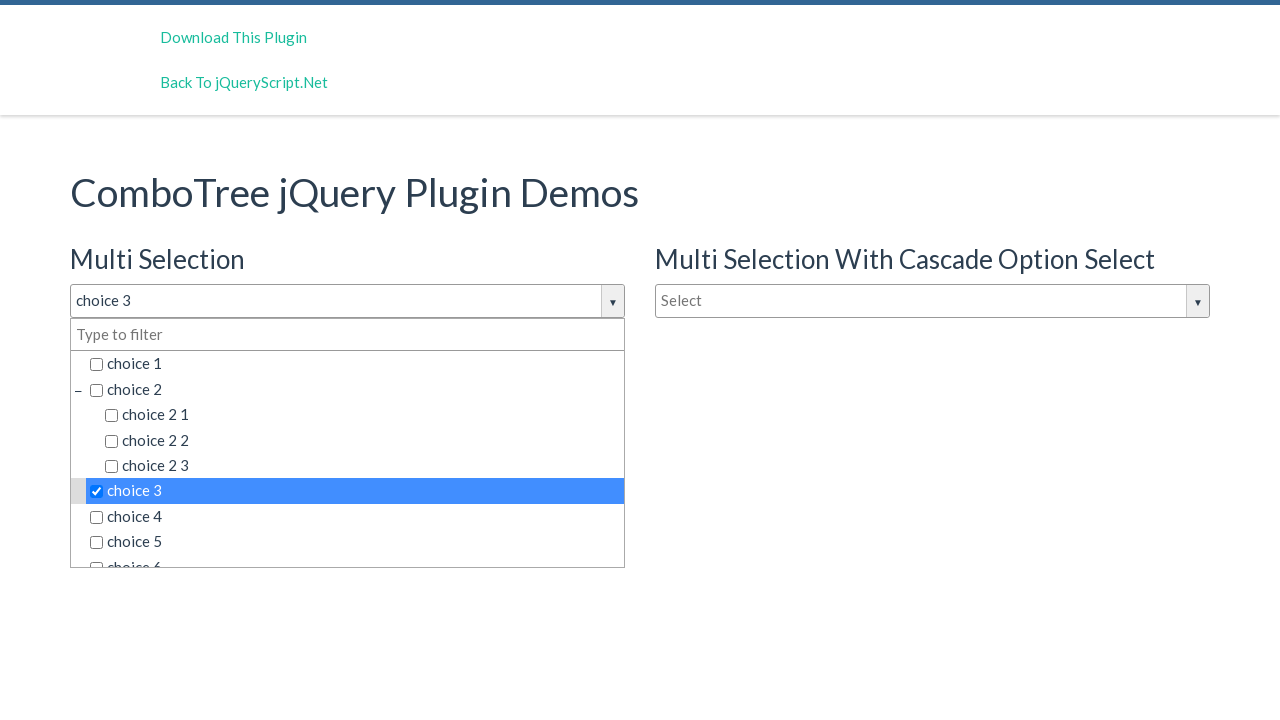

Selected 'choice 2 2' from the dropdown menu at (362, 440) on xpath=//div[@class='comboTreeDropDownContainer']/ul/li//span[@class='comboTreeIt
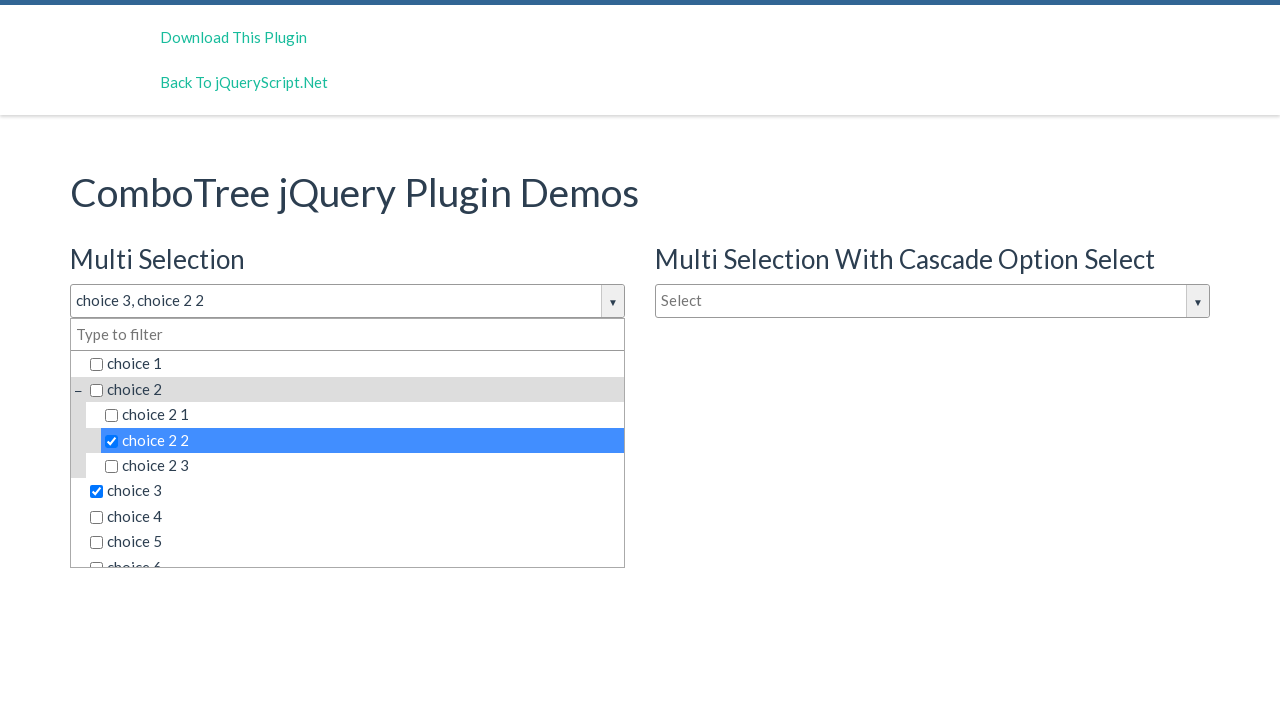

Selected 'choice 4' from the dropdown menu at (355, 517) on xpath=//div[@class='comboTreeDropDownContainer']/ul/li//span[@class='comboTreeIt
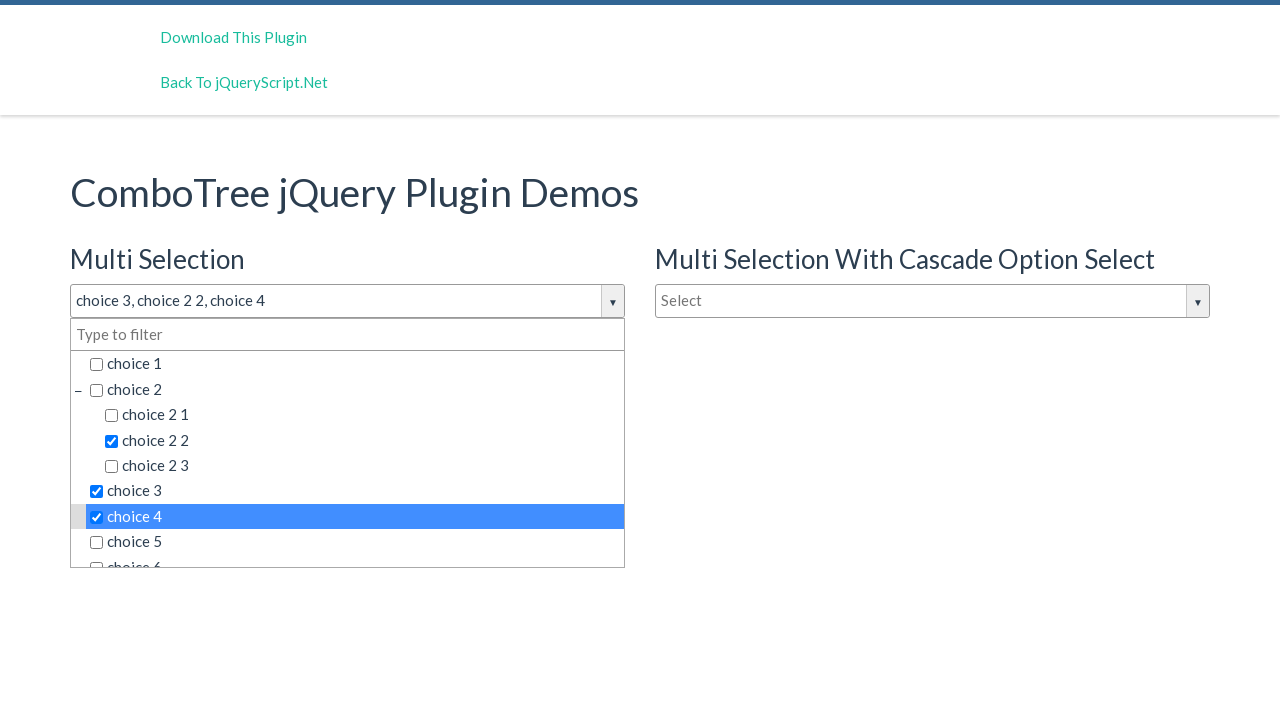

Selected 'choice 6' from the dropdown menu at (355, 554) on xpath=//div[@class='comboTreeDropDownContainer']/ul/li//span[@class='comboTreeIt
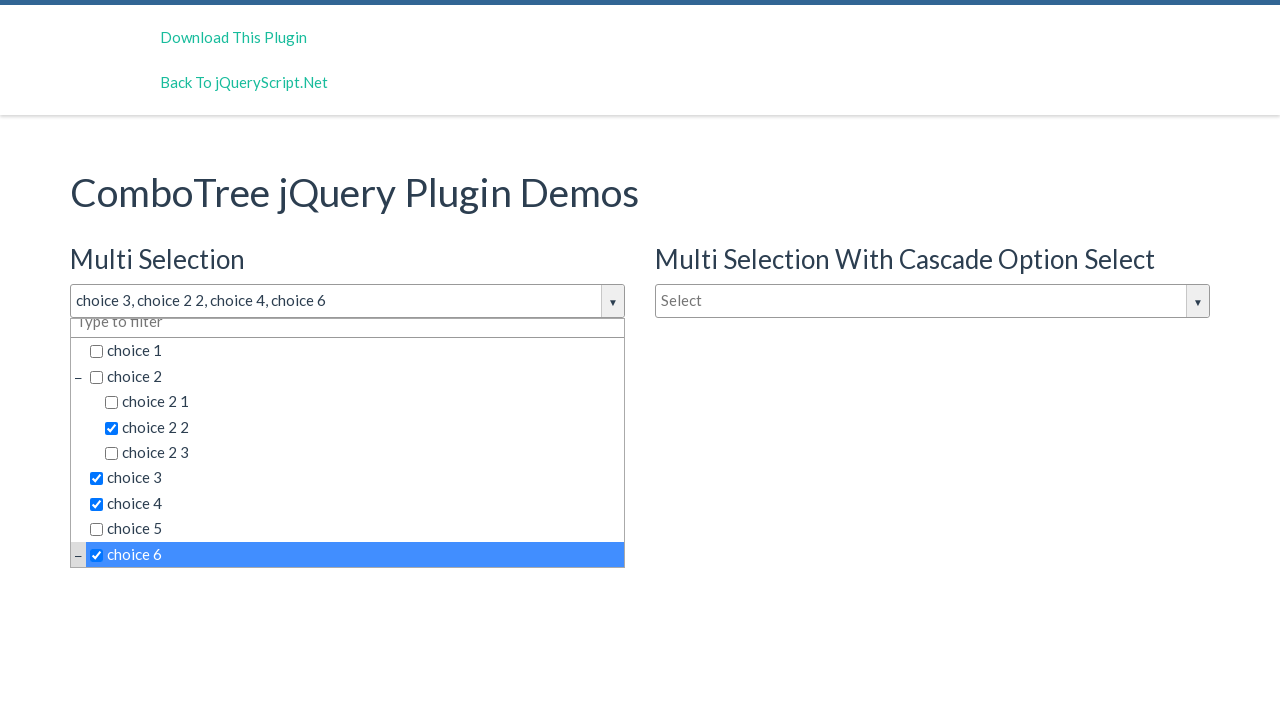

Selected 'choice 7' from the dropdown menu at (355, 554) on xpath=//div[@class='comboTreeDropDownContainer']/ul/li//span[@class='comboTreeIt
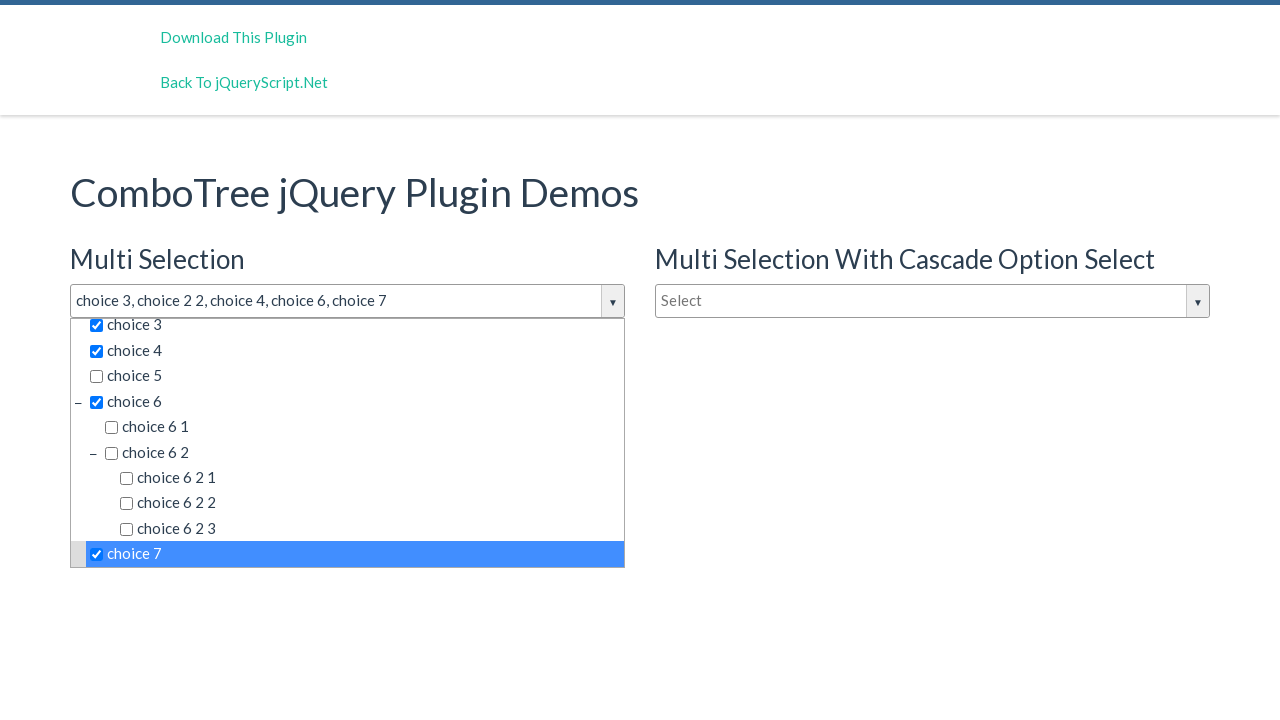

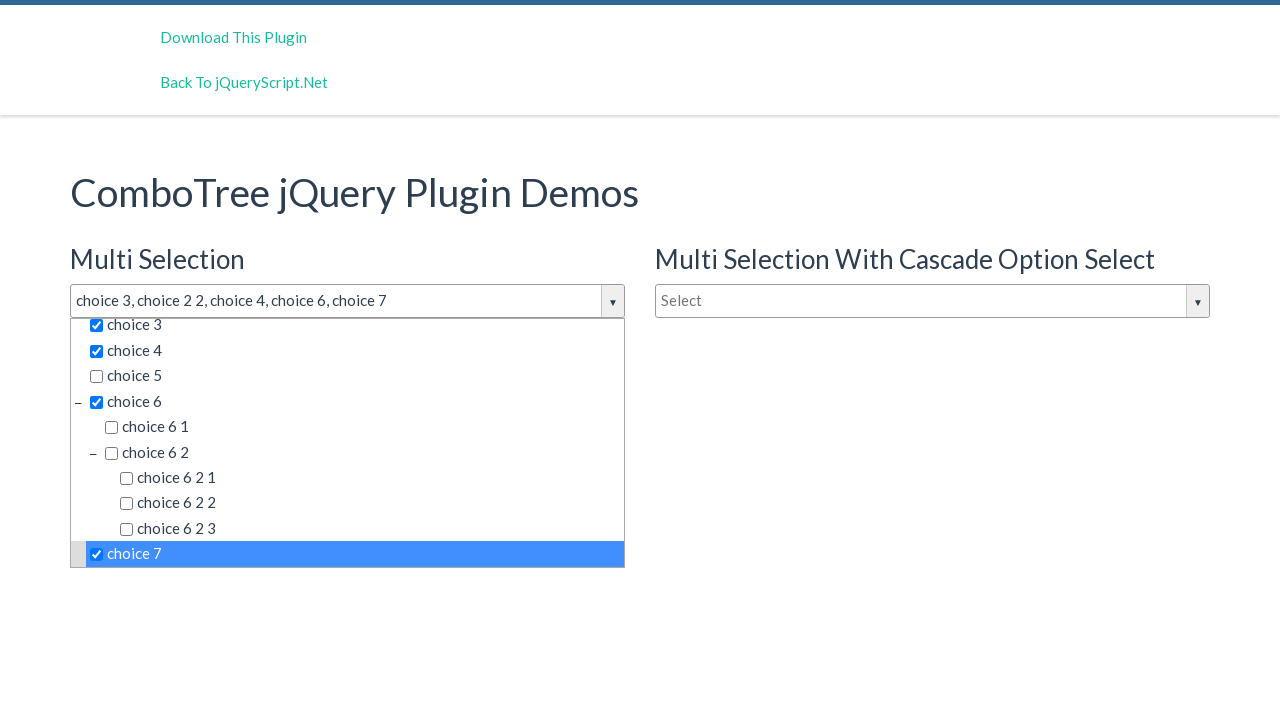